Tests selecting a day of the week from a dropdown button menu by clicking the button and then selecting Wednesday

Starting URL: https://thefreerangetester.github.io/sandbox-automation-testing/

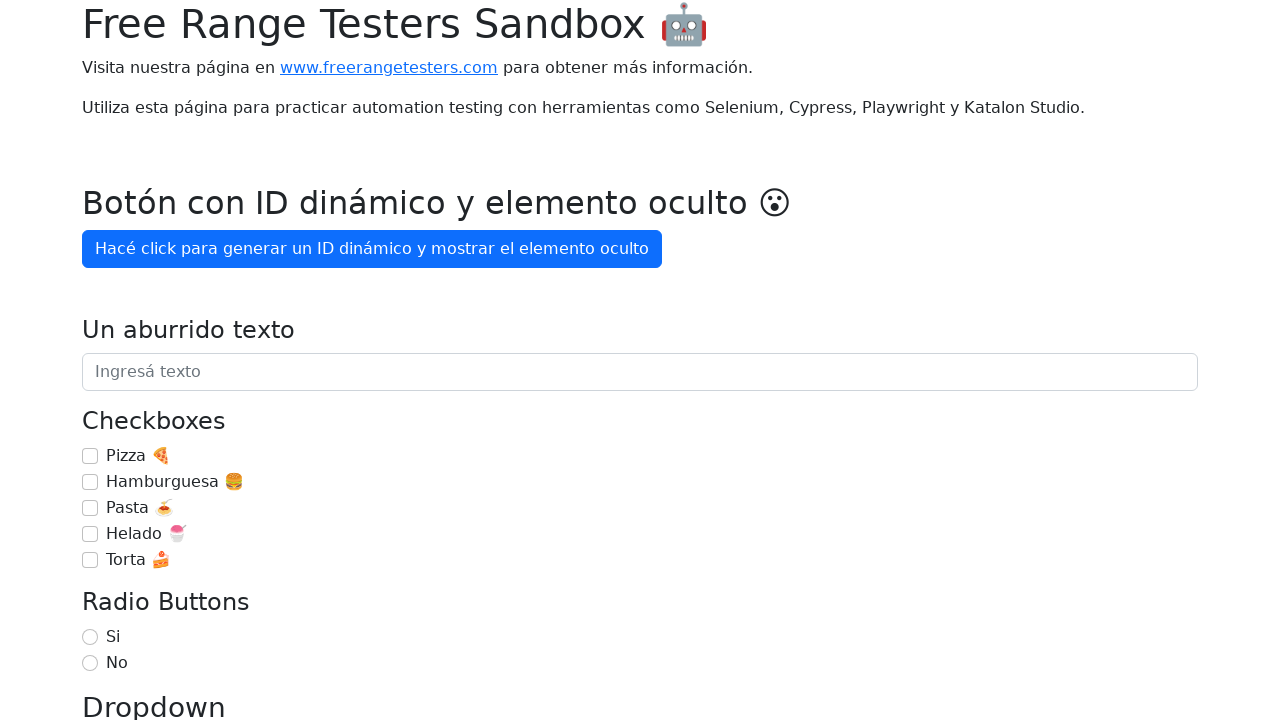

Clicked the day of the week dropdown button at (171, 360) on internal:role=button[name="Día de la semana"i]
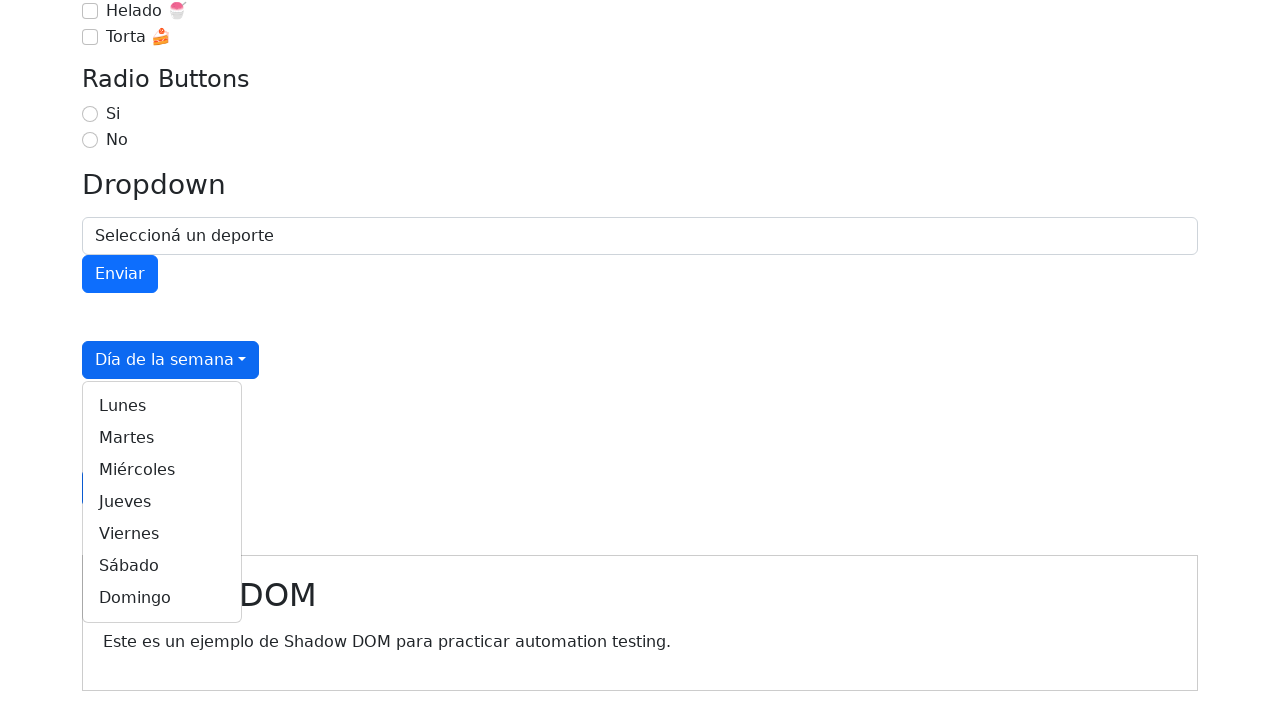

Selected Wednesday (Miércoles) from the dropdown menu at (162, 470) on internal:role=link[name="Miércoles"i]
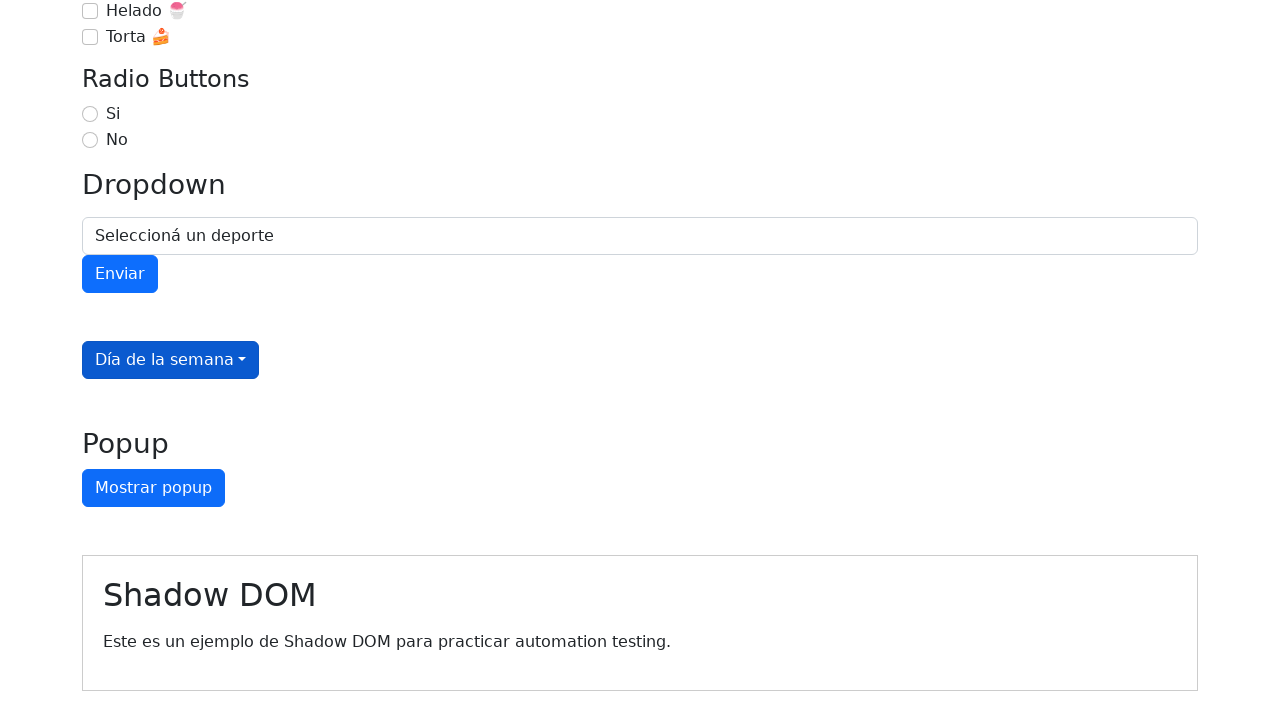

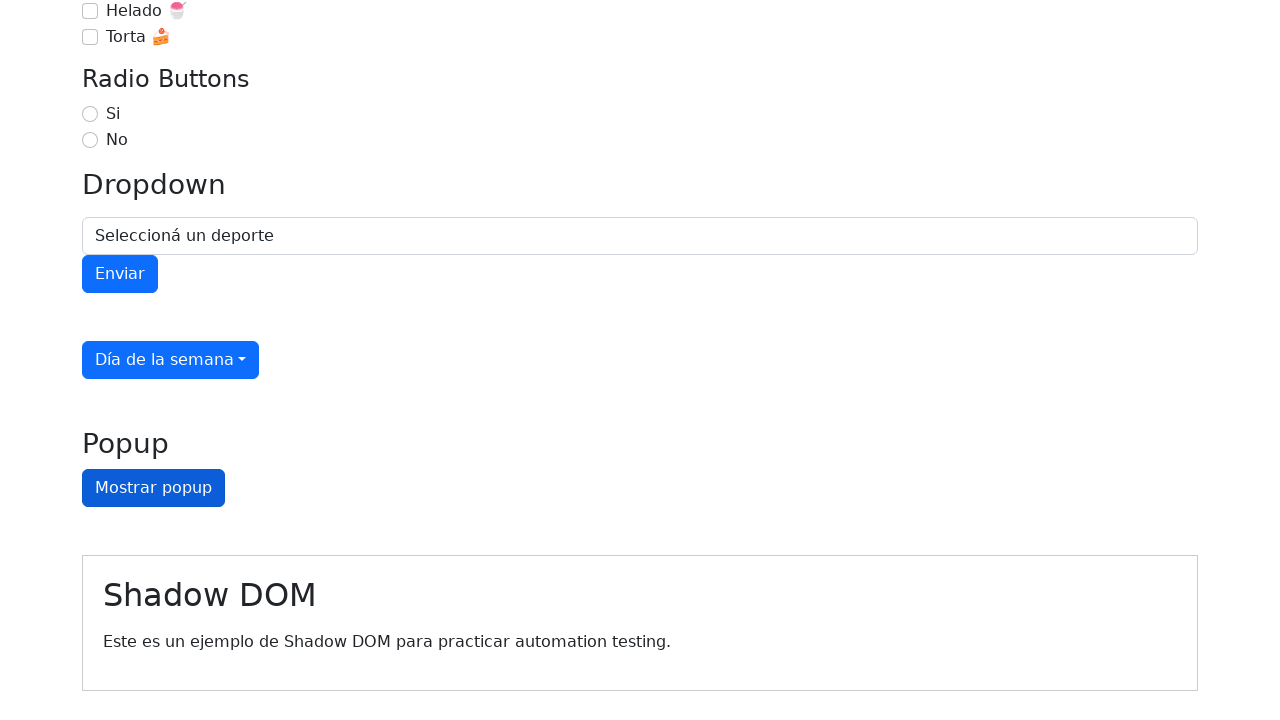